Tests various XPath locator strategies on a student registration form, including text matching and parent element navigation

Starting URL: https://demoqa.com/automation-practice-form/

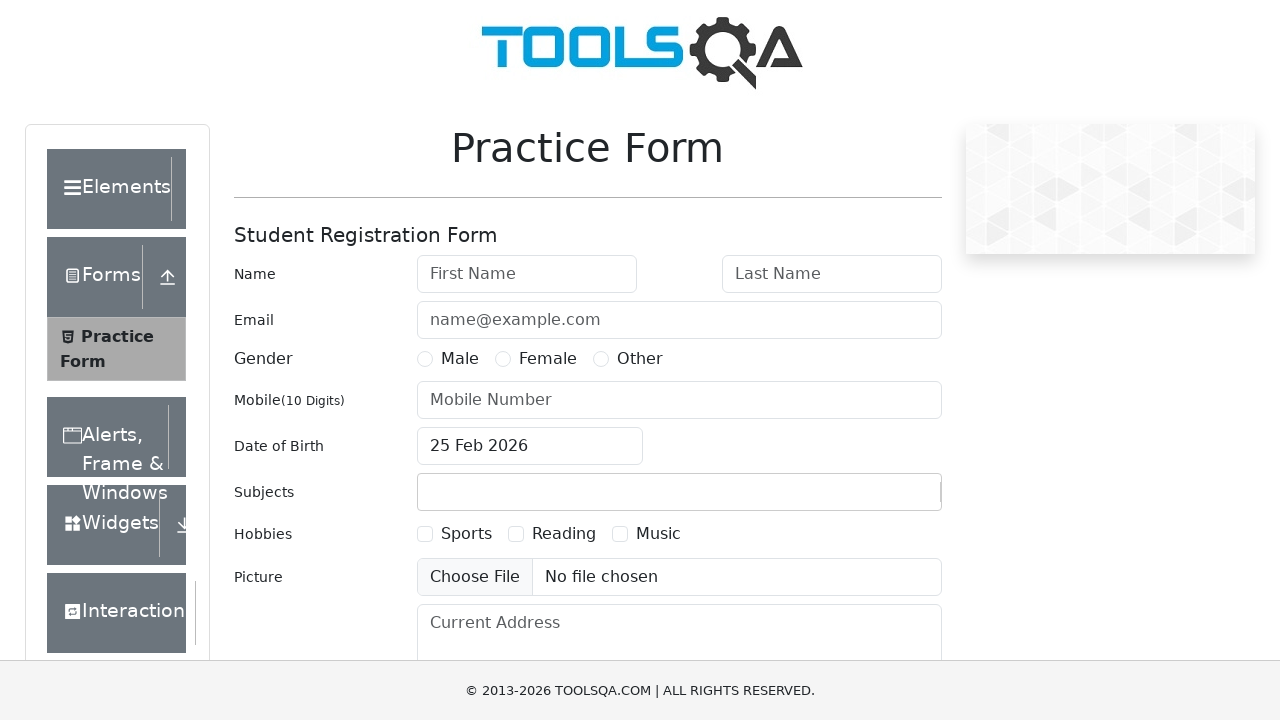

Navigated to student registration form page
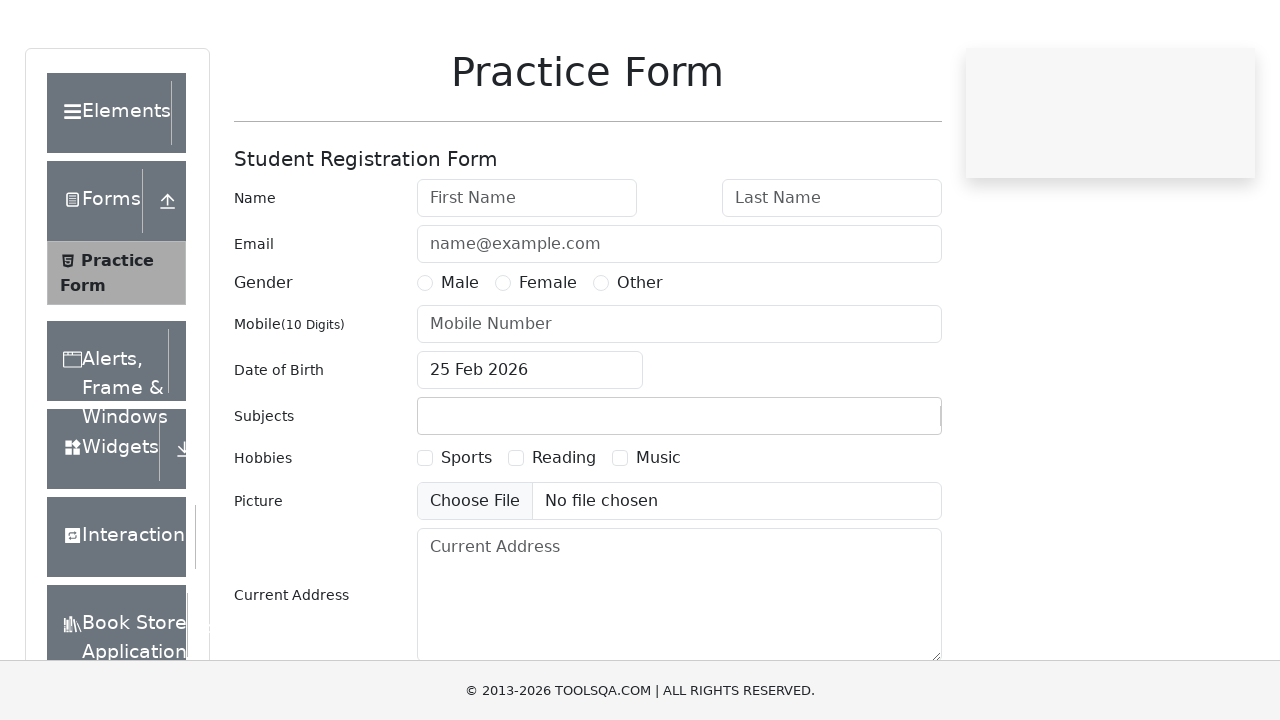

Form heading 'Student Registration Form' is now present
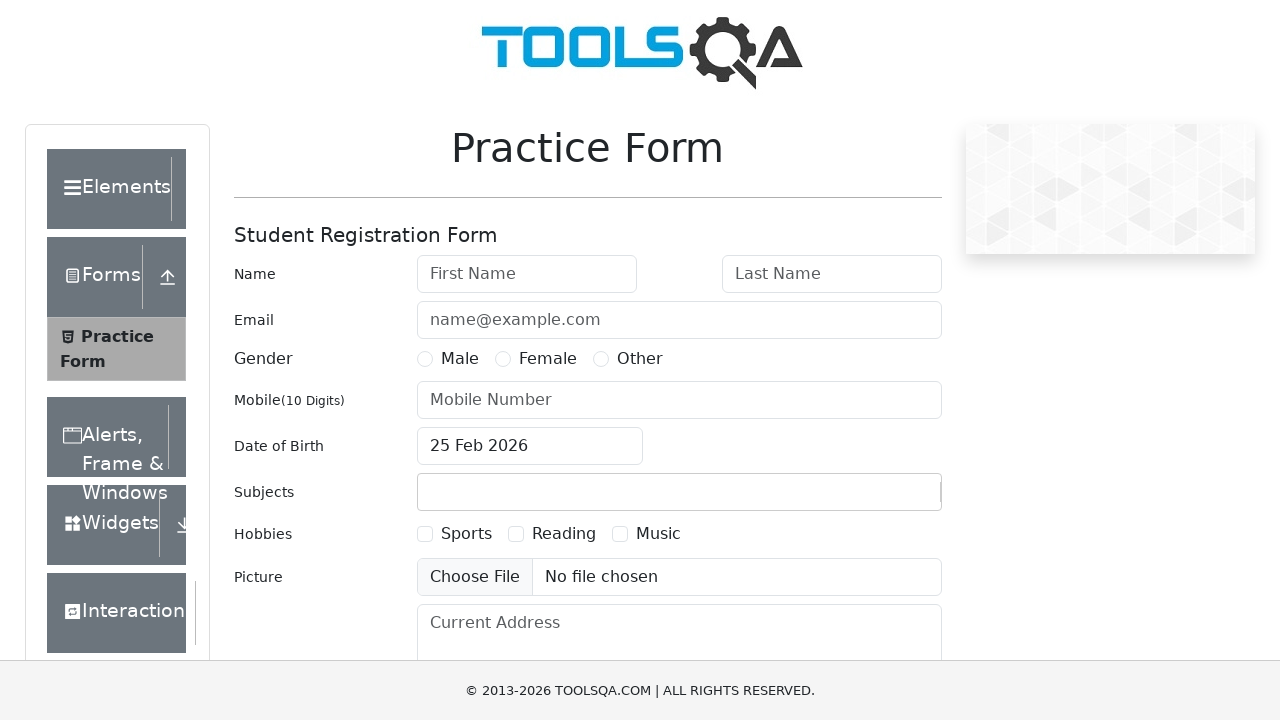

Retrieved form heading text content using text() XPath
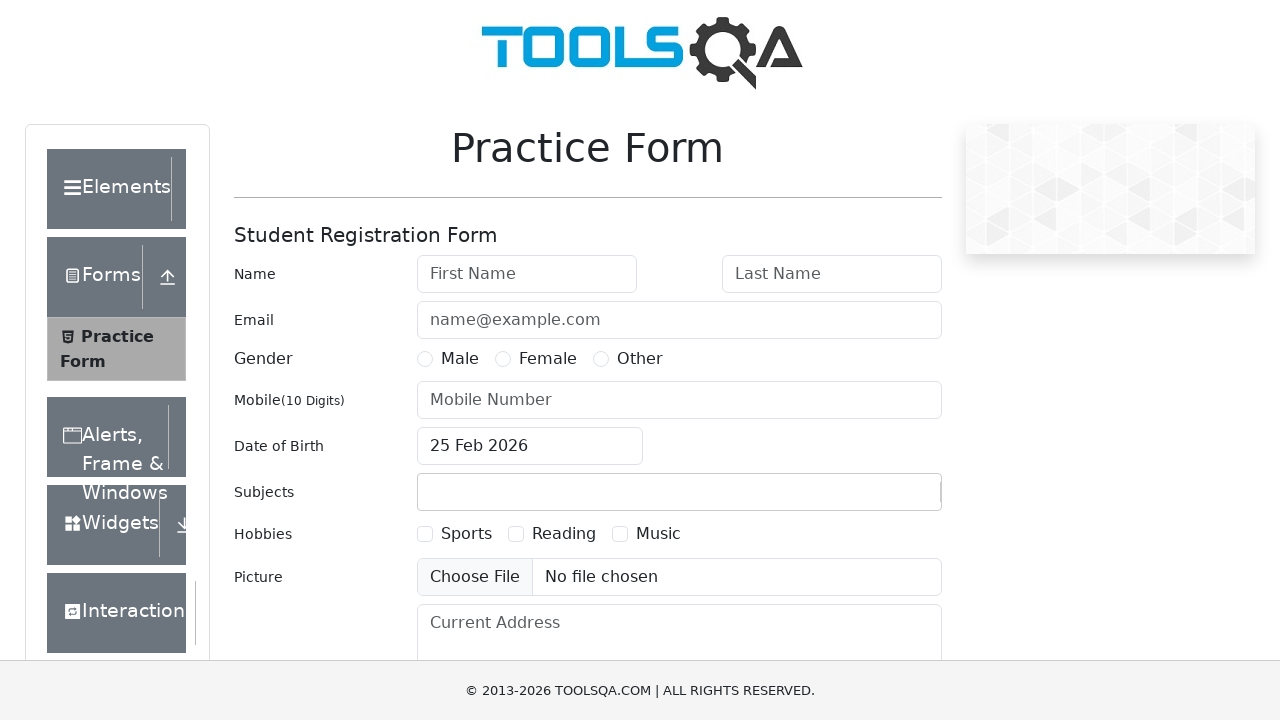

Retrieved form heading using contains(text()) XPath strategy
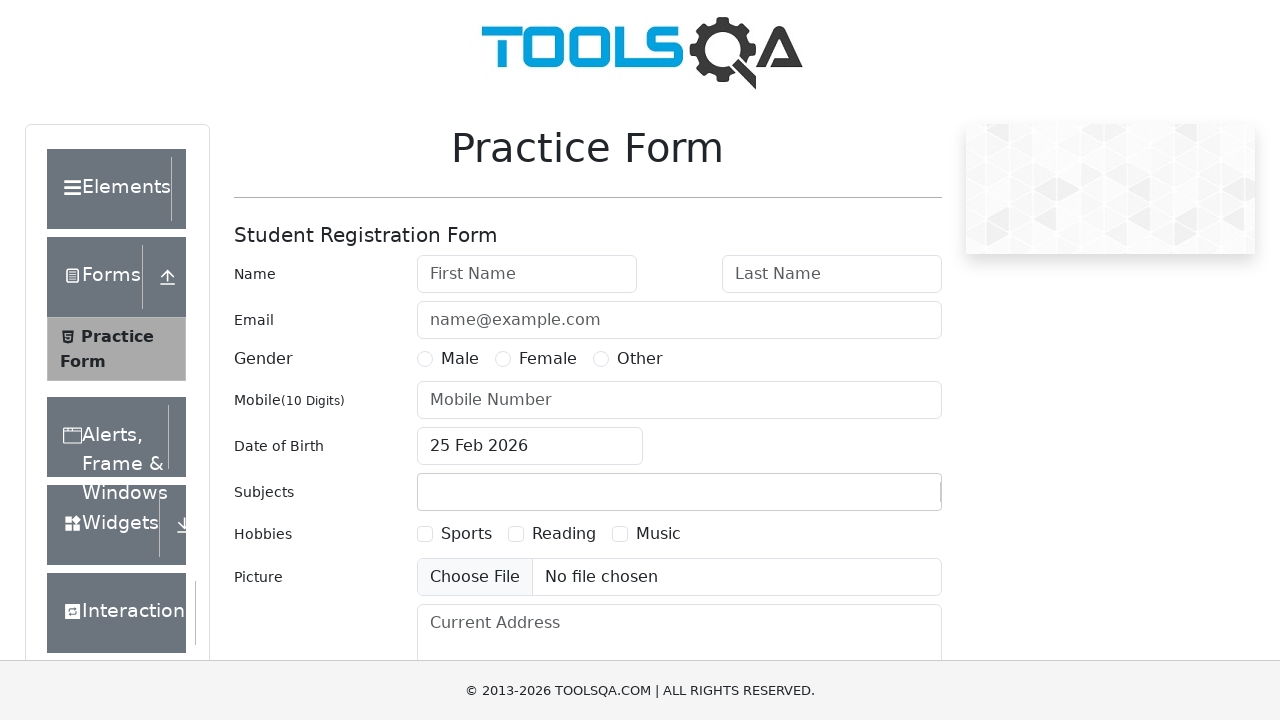

Retrieved form heading using starts-with() XPath strategy
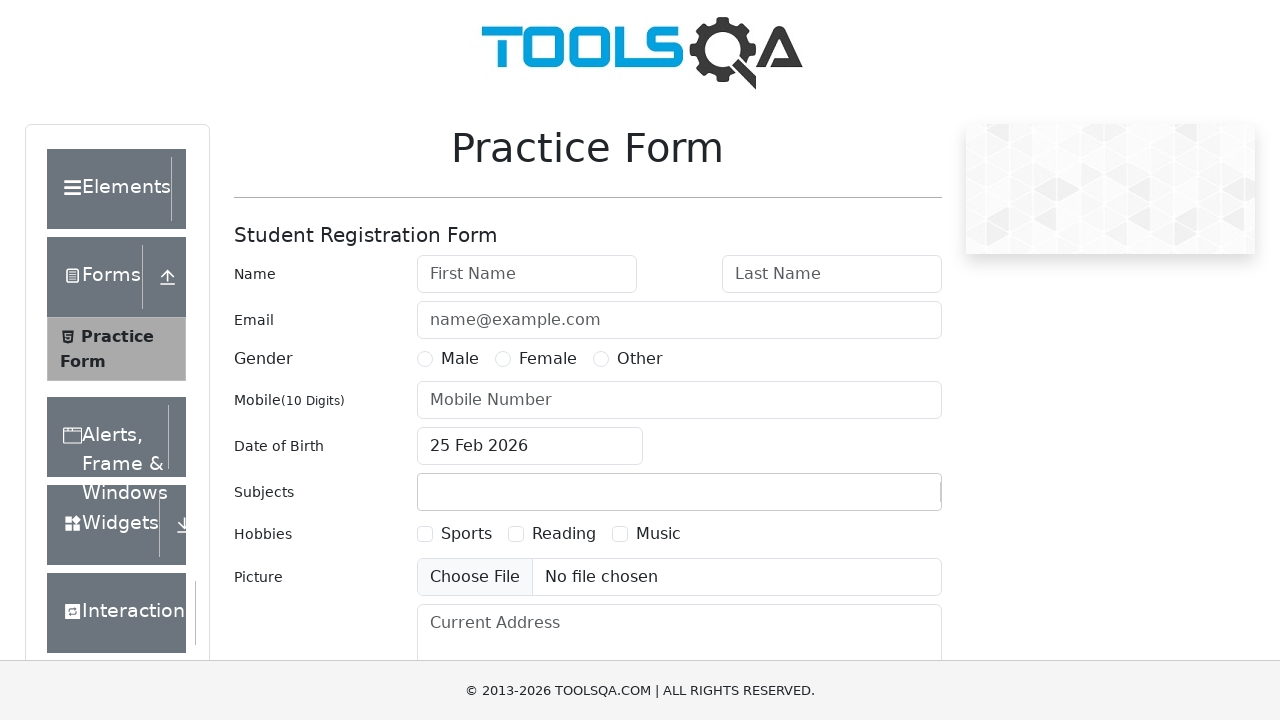

Clicked parent element of 'Male' text using XPath parent navigation at (448, 359) on xpath=//*[contains(text(),'Male')]/..
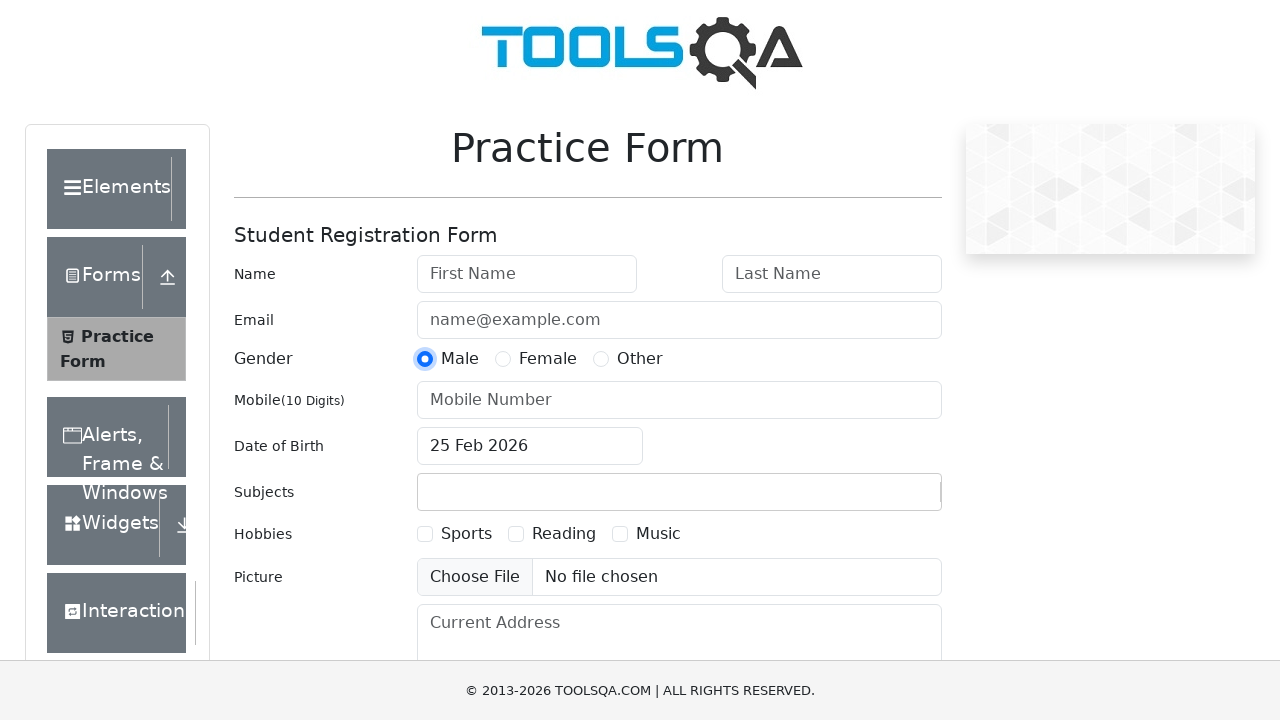

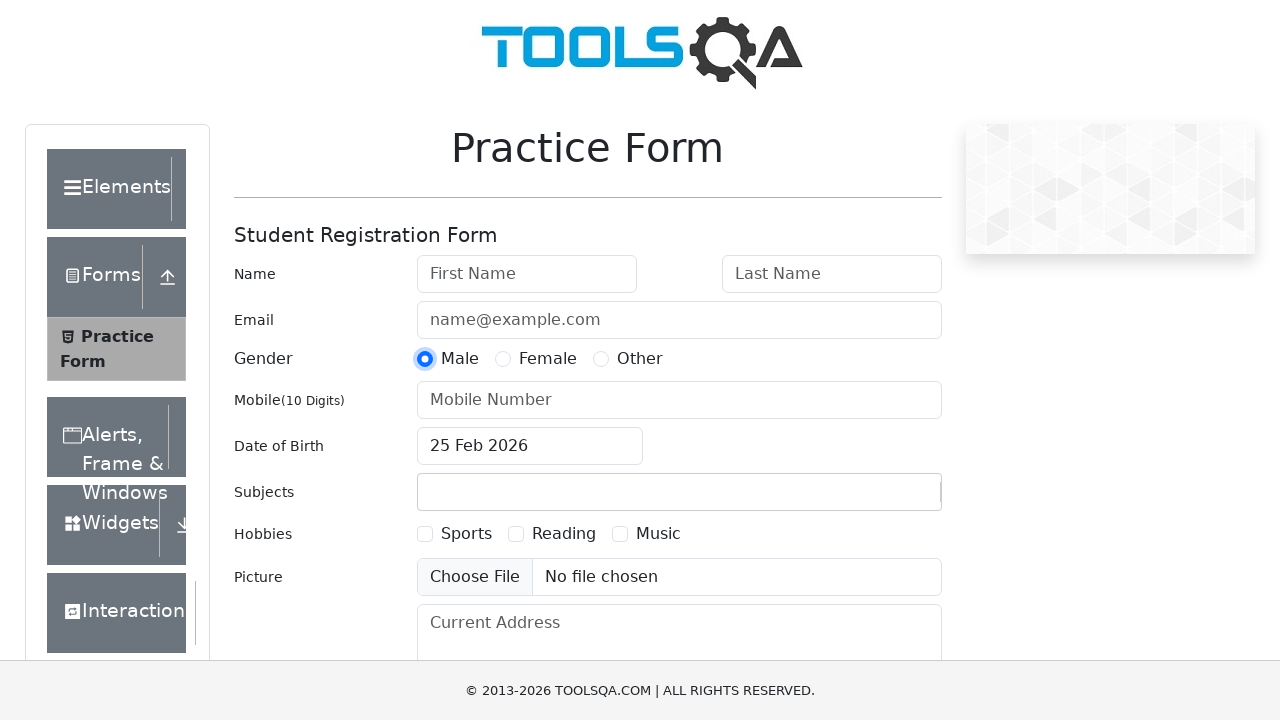